Tests file upload functionality on a registration page by clicking the image upload element and handling the file input. Since we're in a clean environment, we simulate the upload interaction without an actual file.

Starting URL: https://demo.automationtesting.in/Register.html

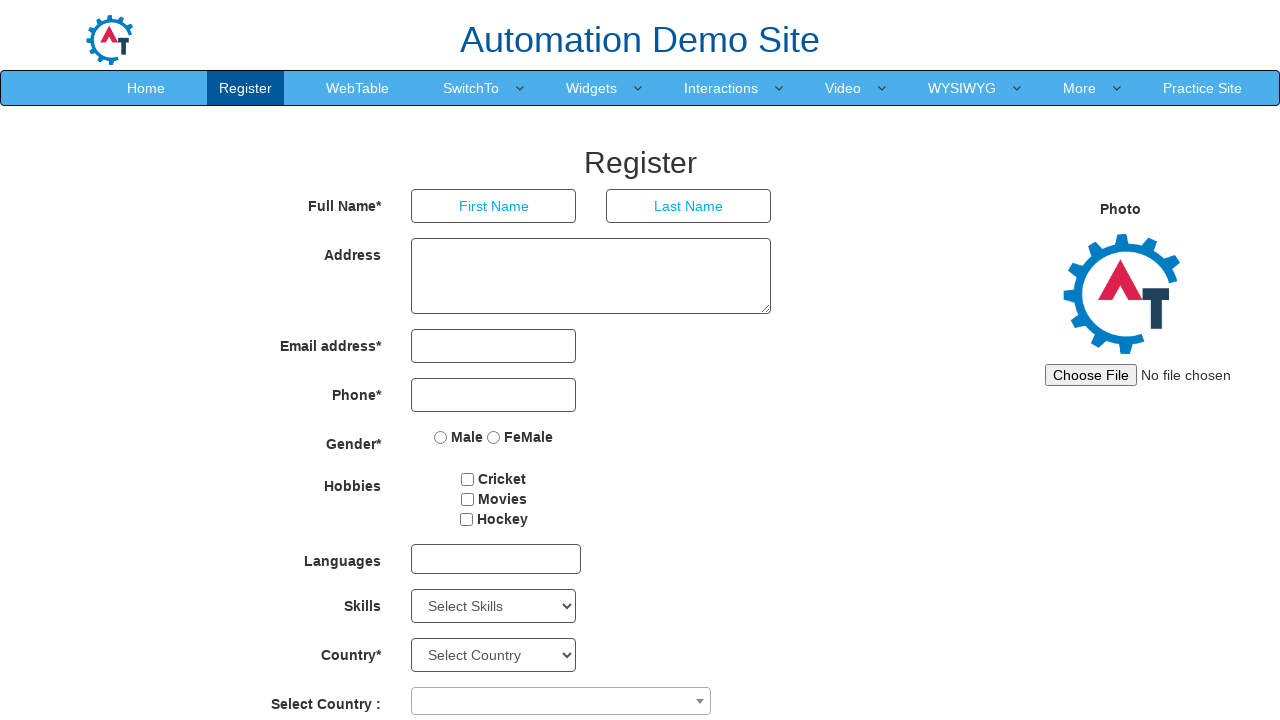

Waited for image upload element to be present
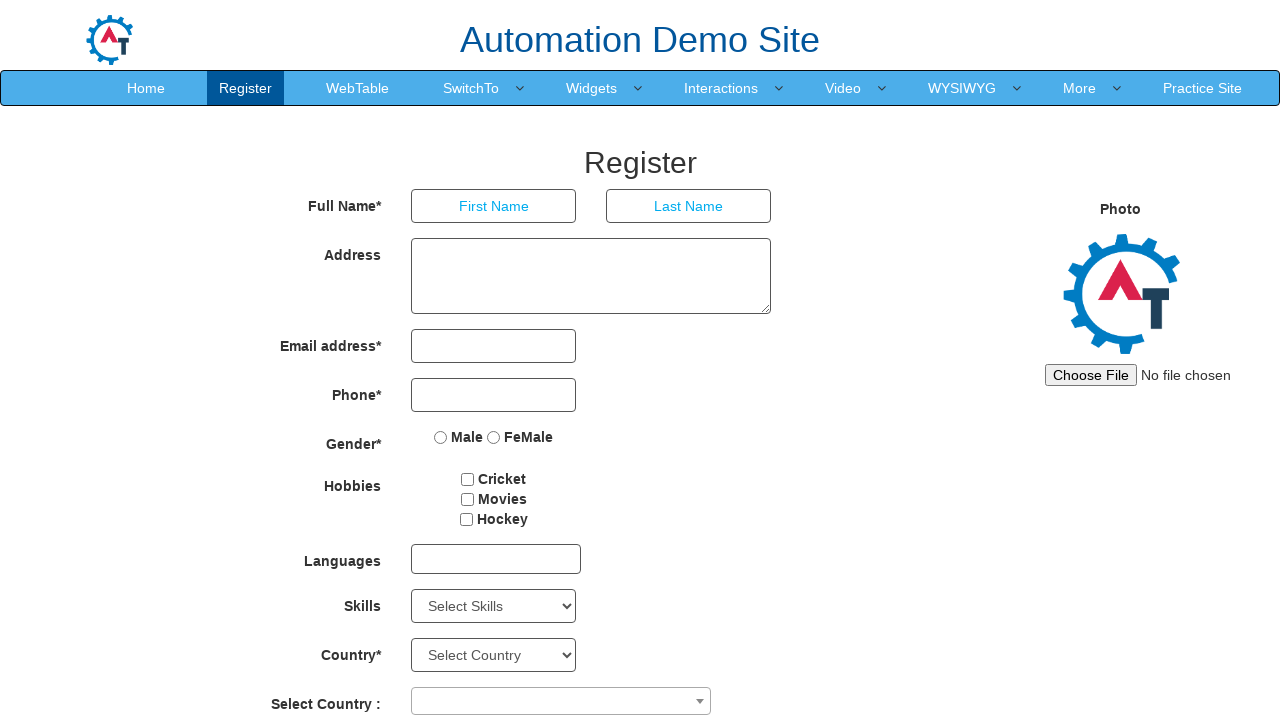

Clicked the image upload element at (1144, 375) on #imagesrc
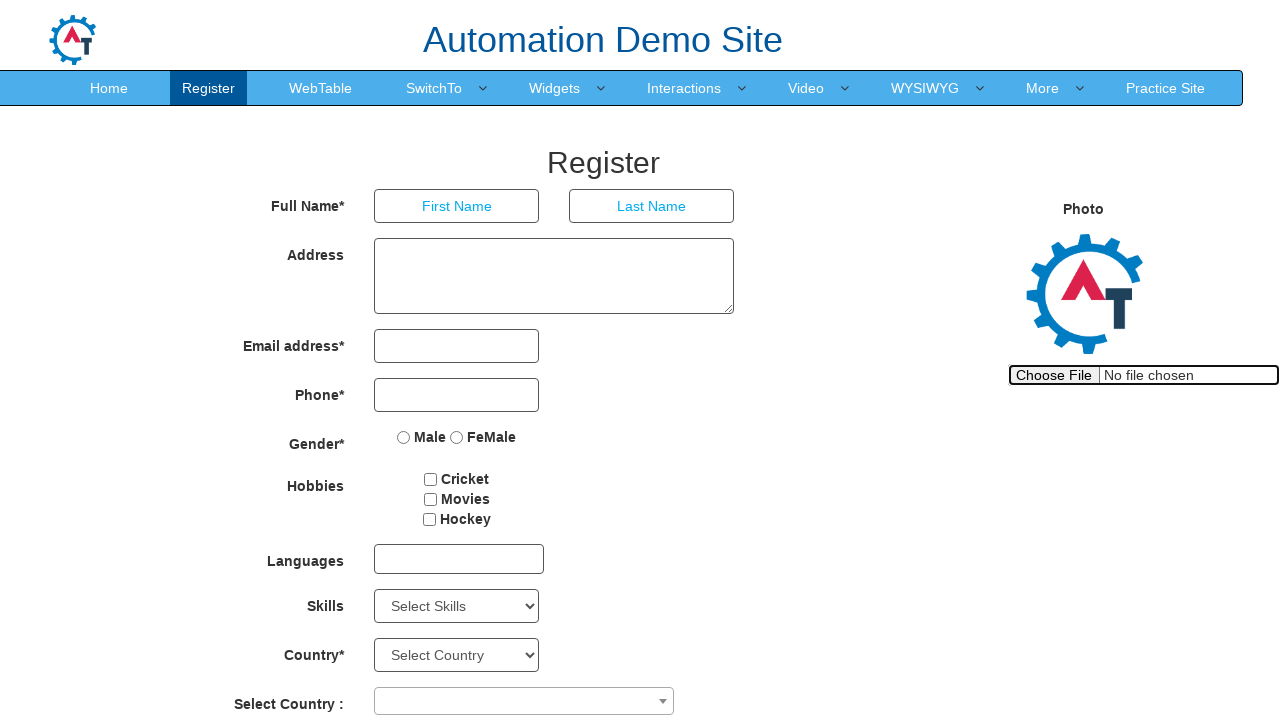

Waited 1 second for any file dialog to appear
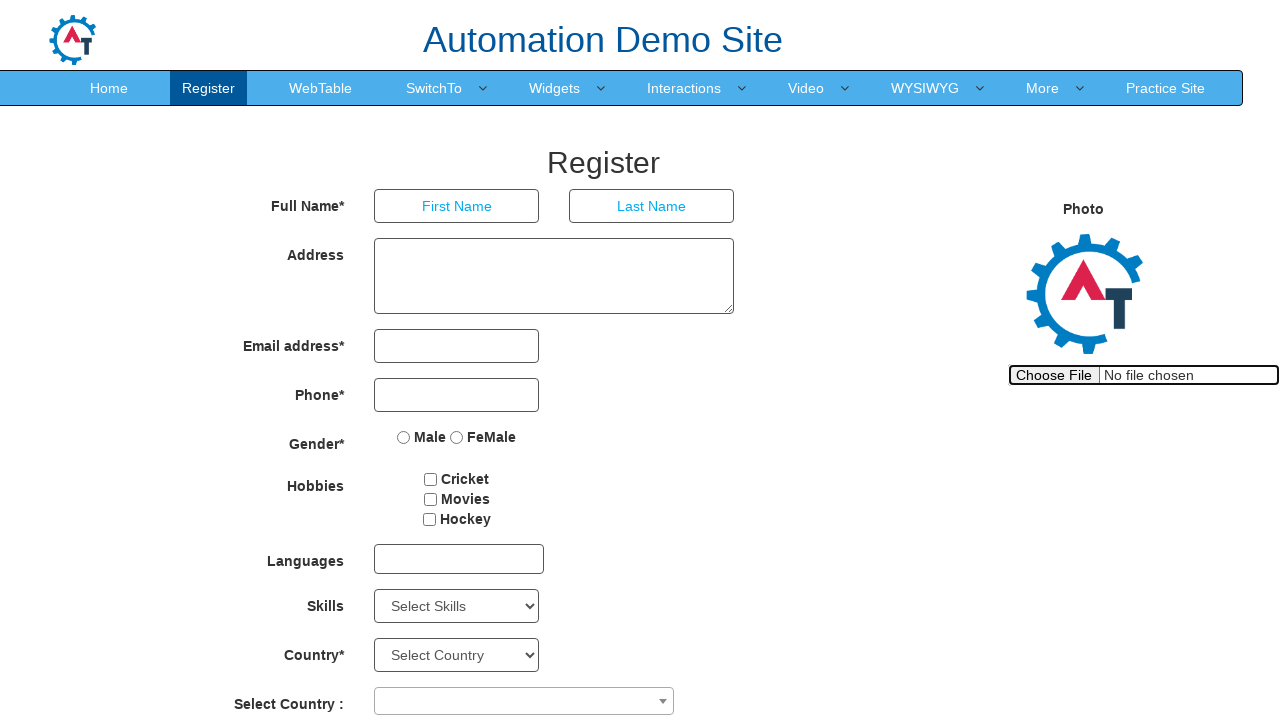

Pressed Escape to close any file dialog
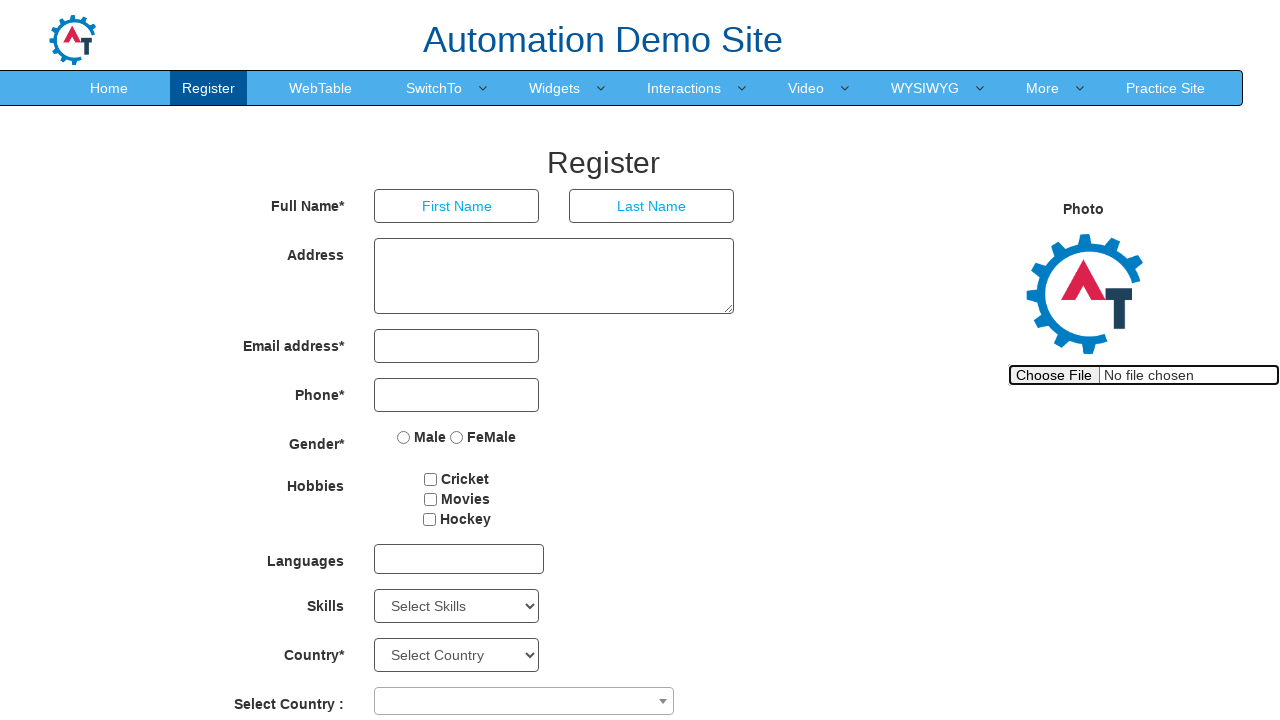

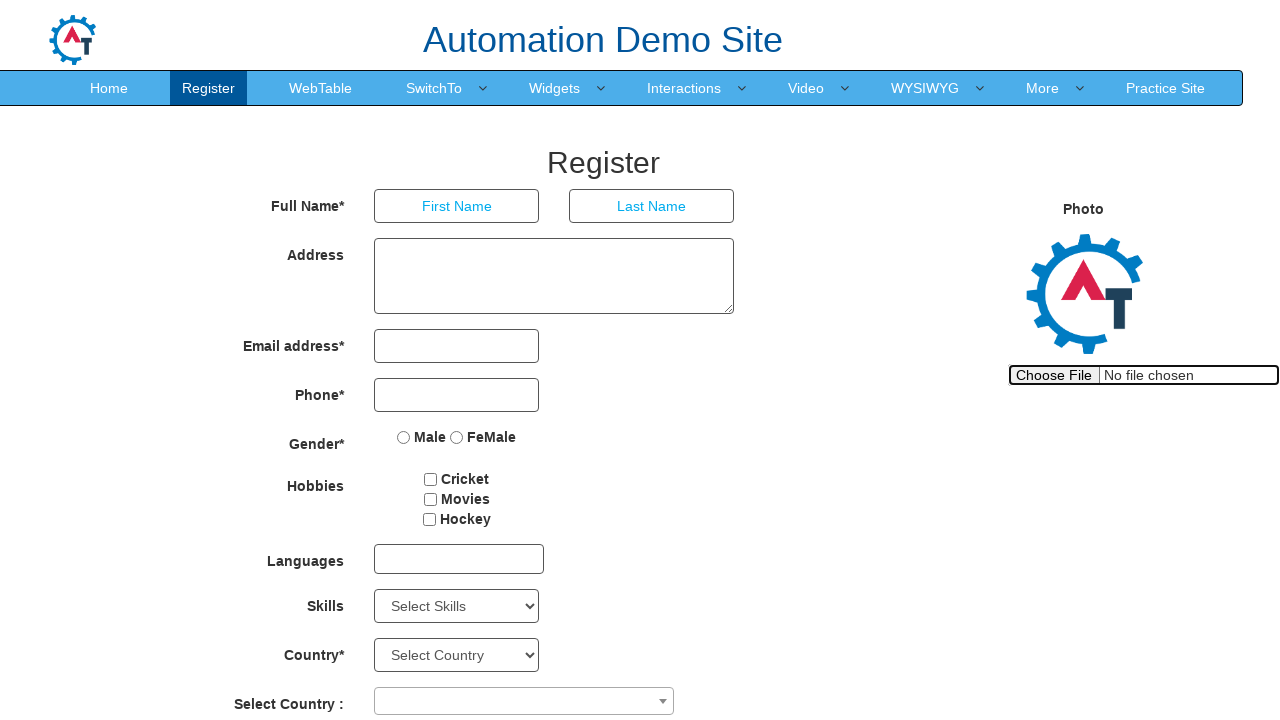